Tests dropdown menu selection using different selection methods

Starting URL: https://the-internet.herokuapp.com/dropdown

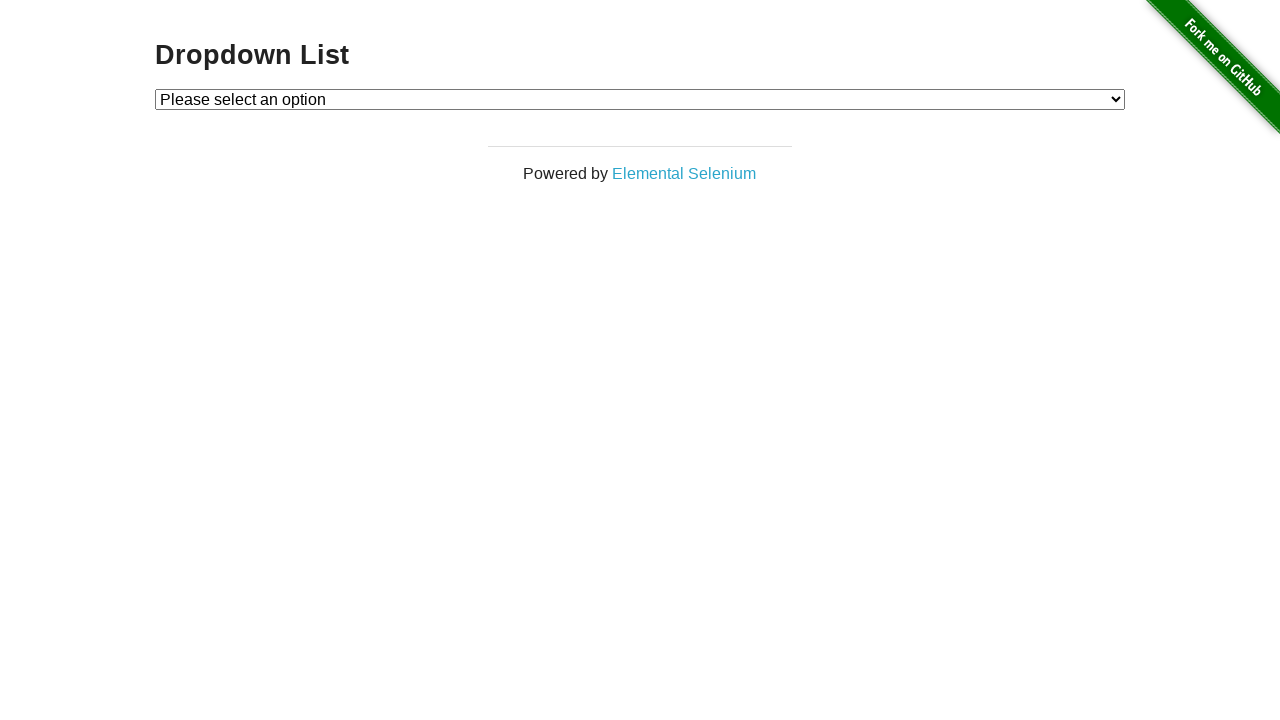

Selected dropdown option by value '1' on #dropdown
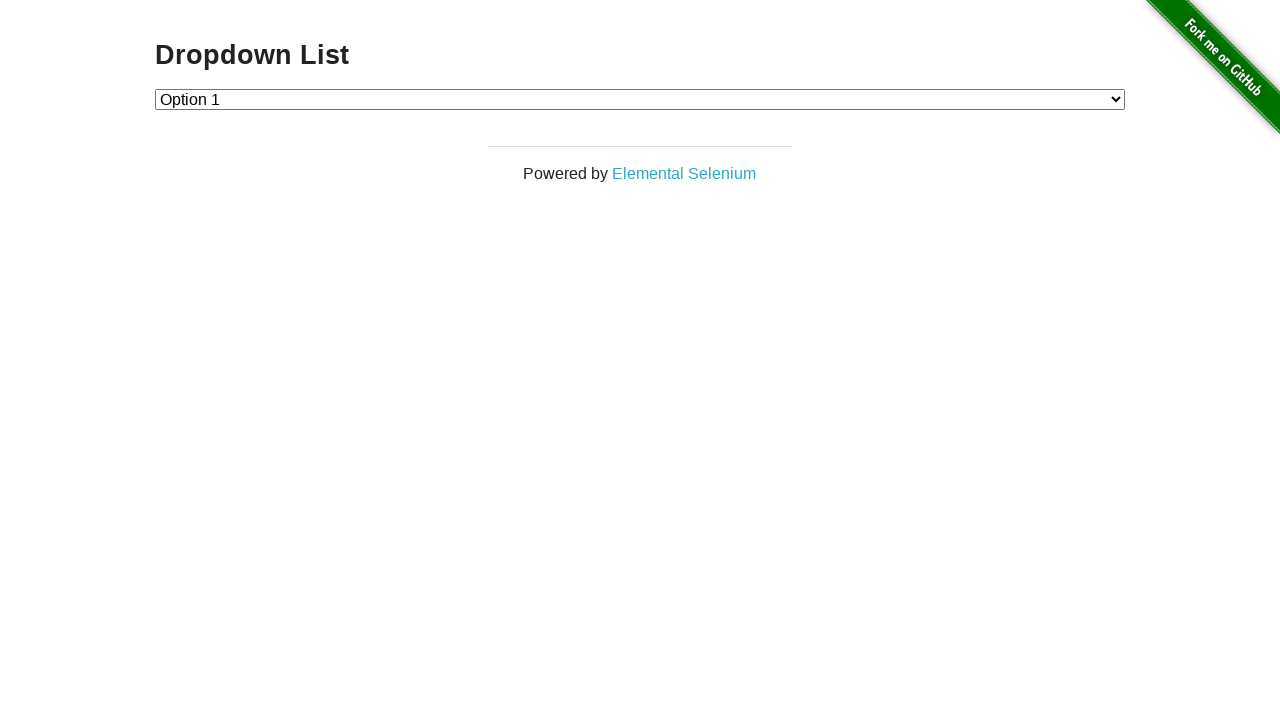

Selected dropdown option by index 2 (third option) on #dropdown
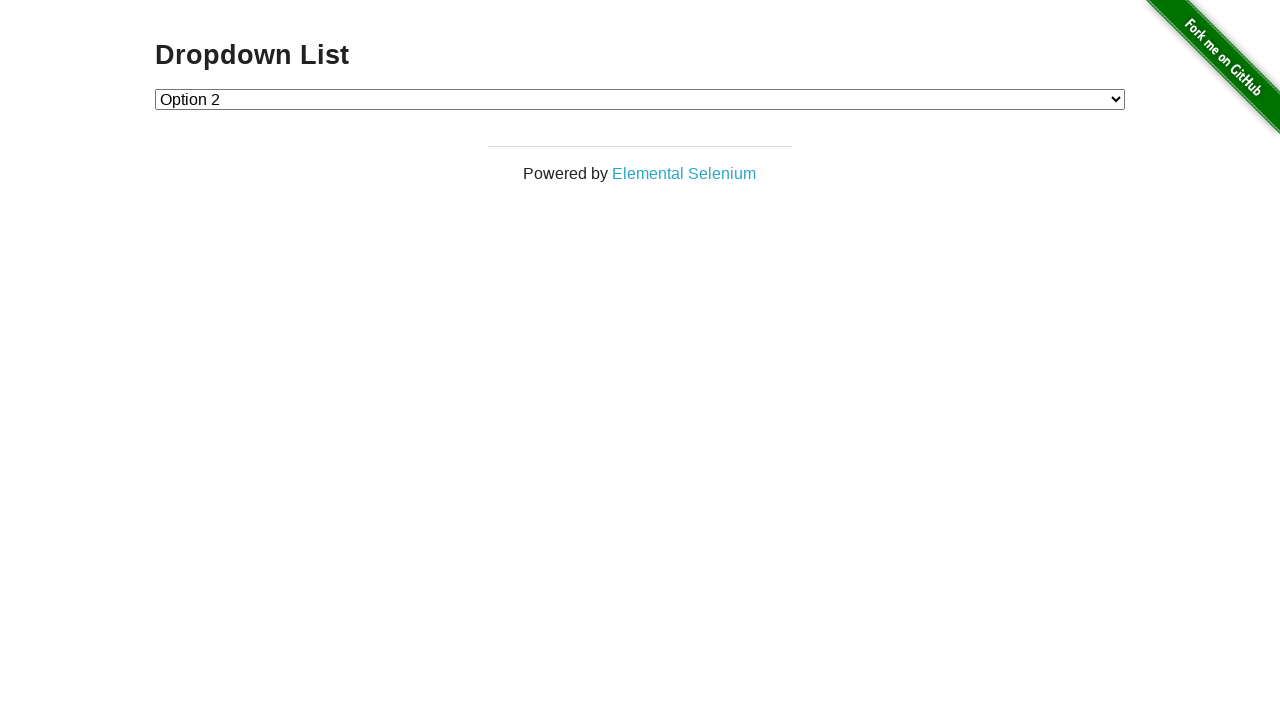

Selected dropdown option by visible text 'Option 1' on #dropdown
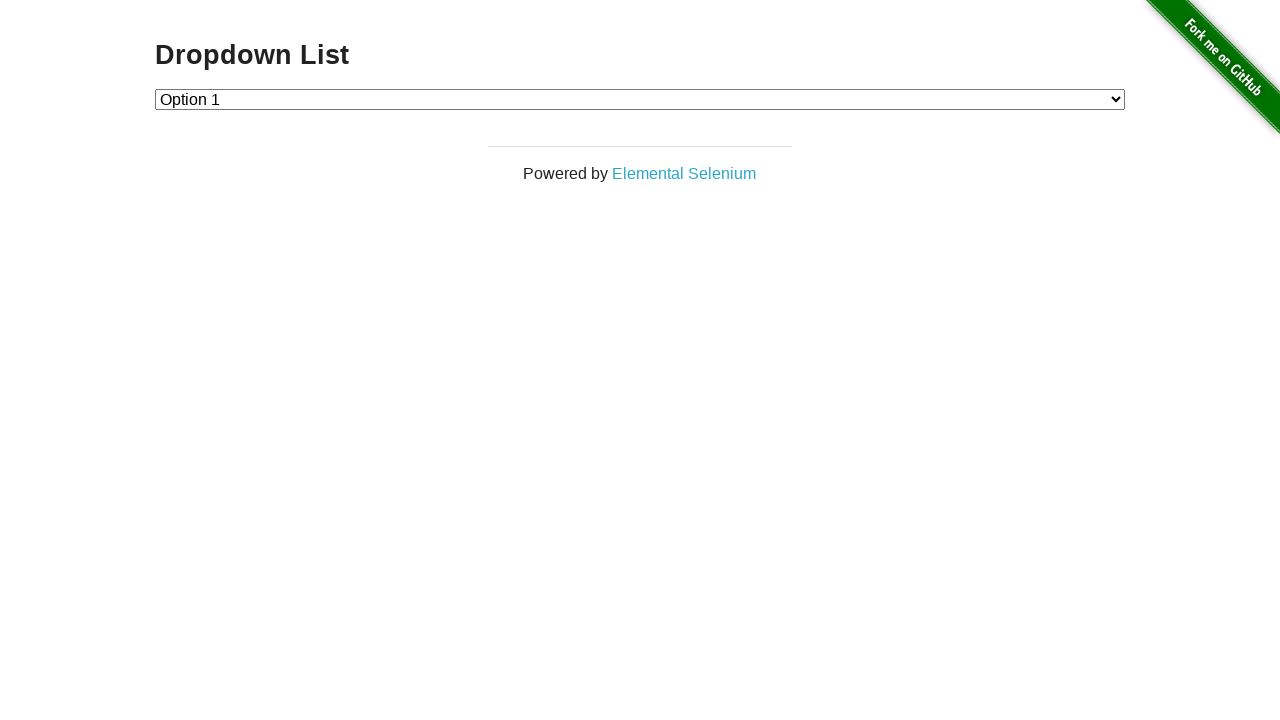

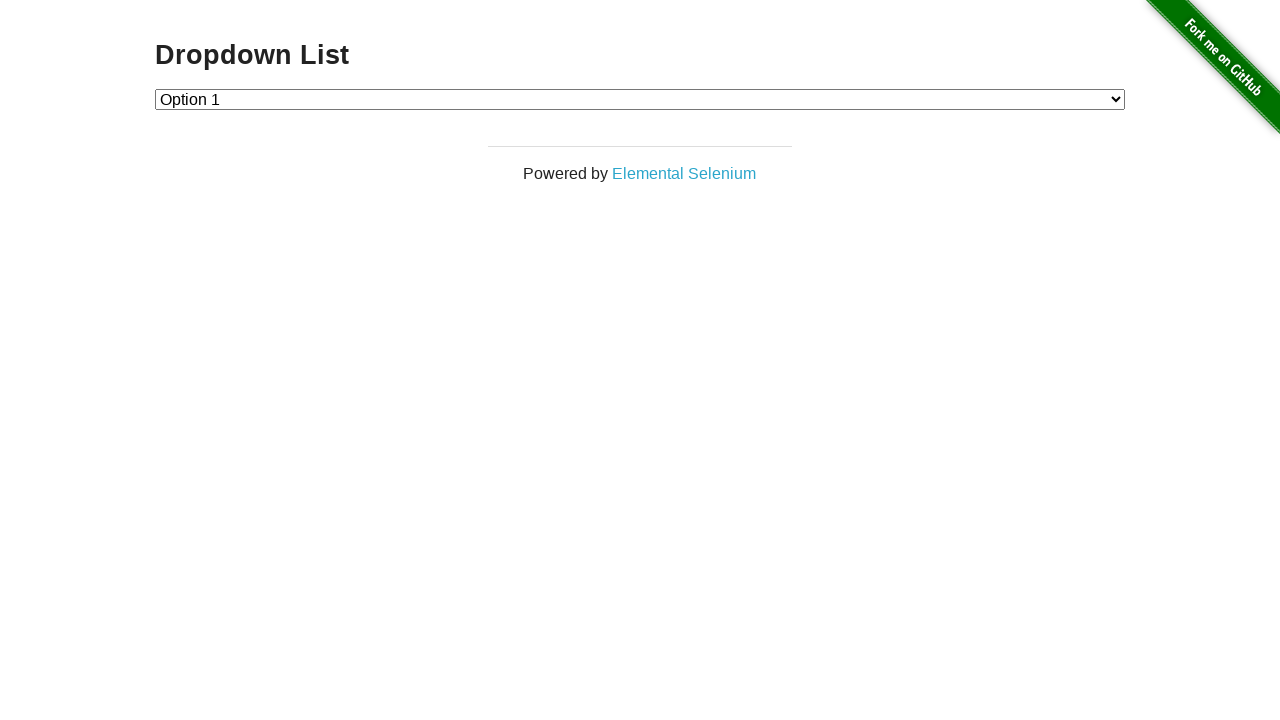